Navigates to the Tata website and verifies that list item elements are present on the page

Starting URL: https://www.tata.com

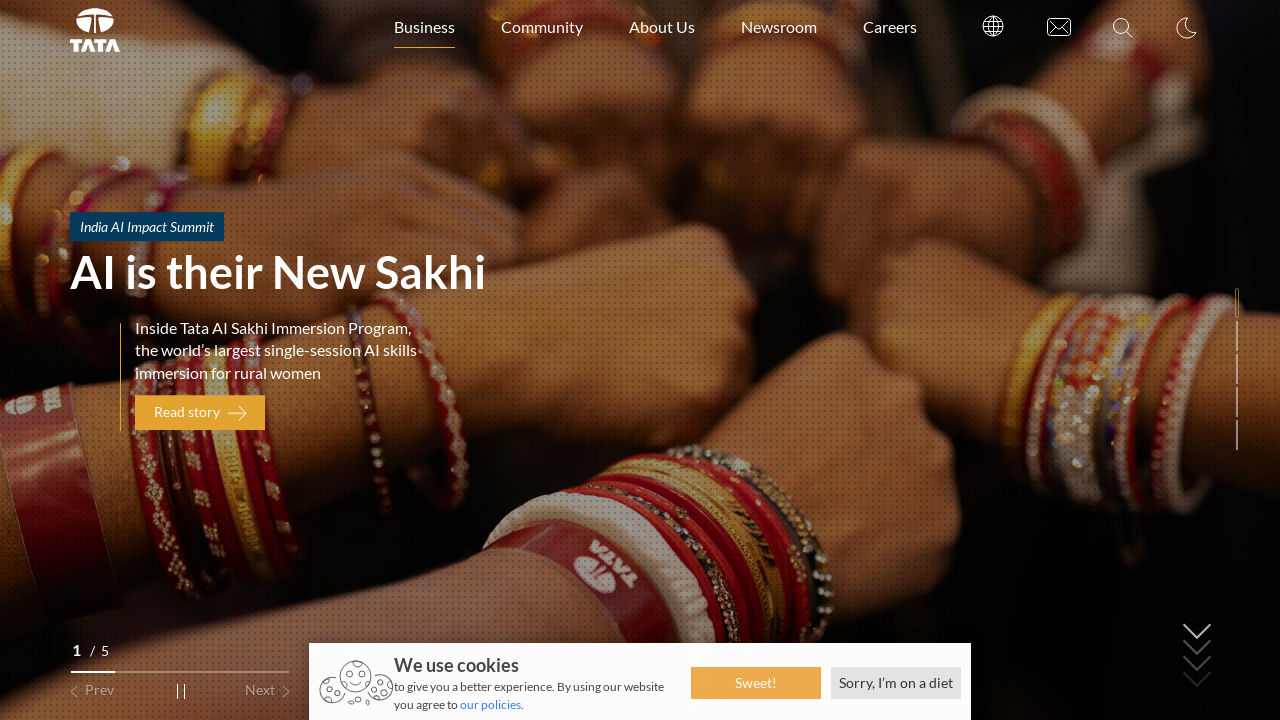

Waited for list item elements to load on Tata website
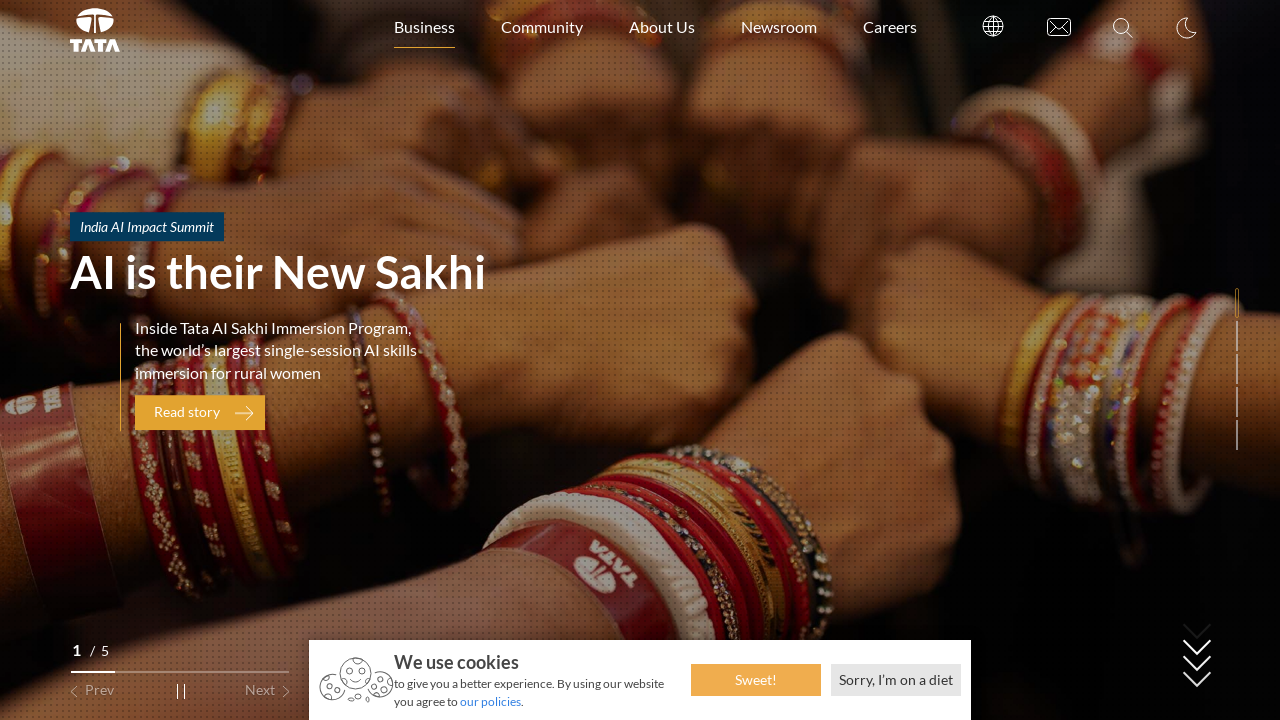

Located all list item elements on the page
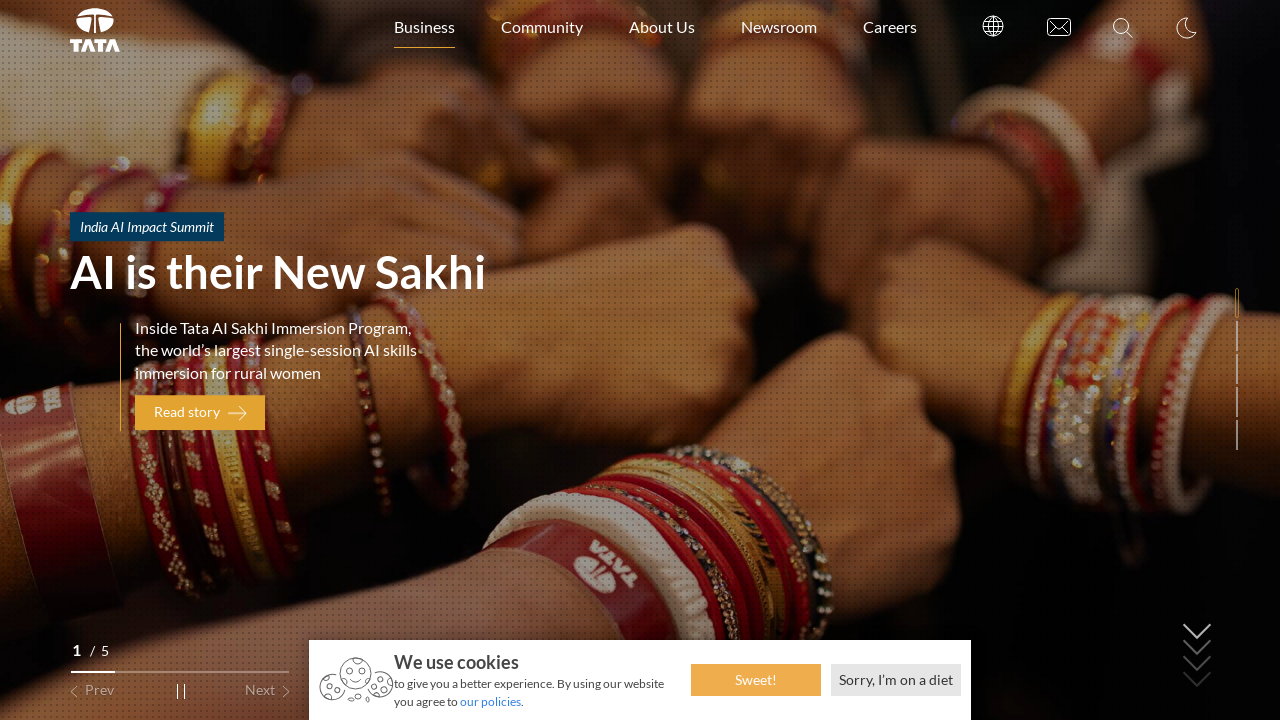

Verified first list item element is present and visible
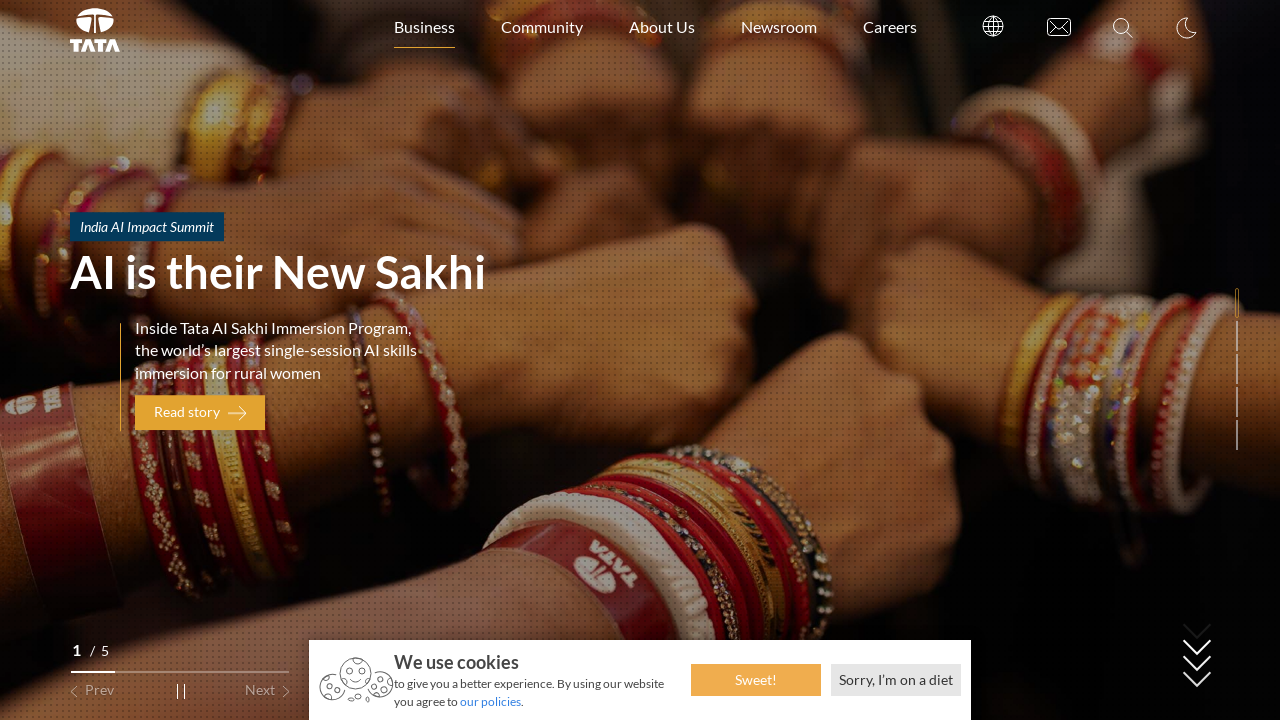

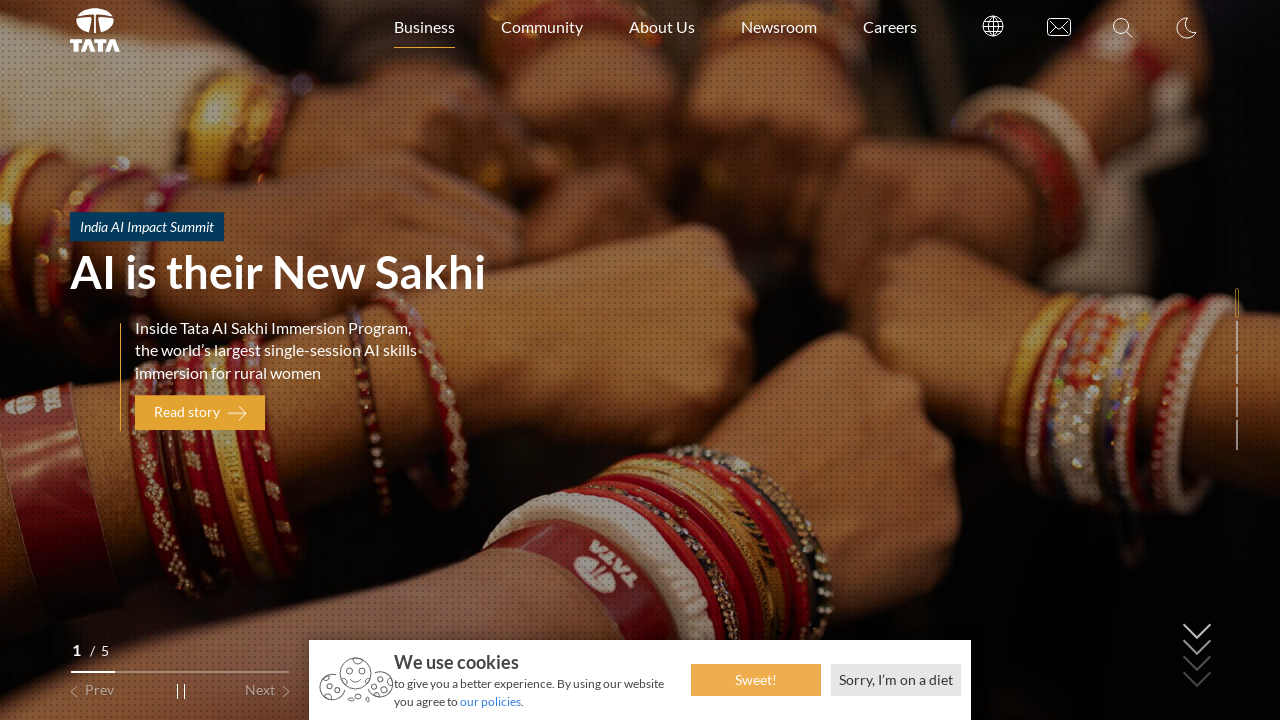